Tests multi-tab functionality by clicking a button that opens multiple popup windows and iterating through them

Starting URL: https://www.lambdatest.com/selenium-playground/window-popup-modal-demo

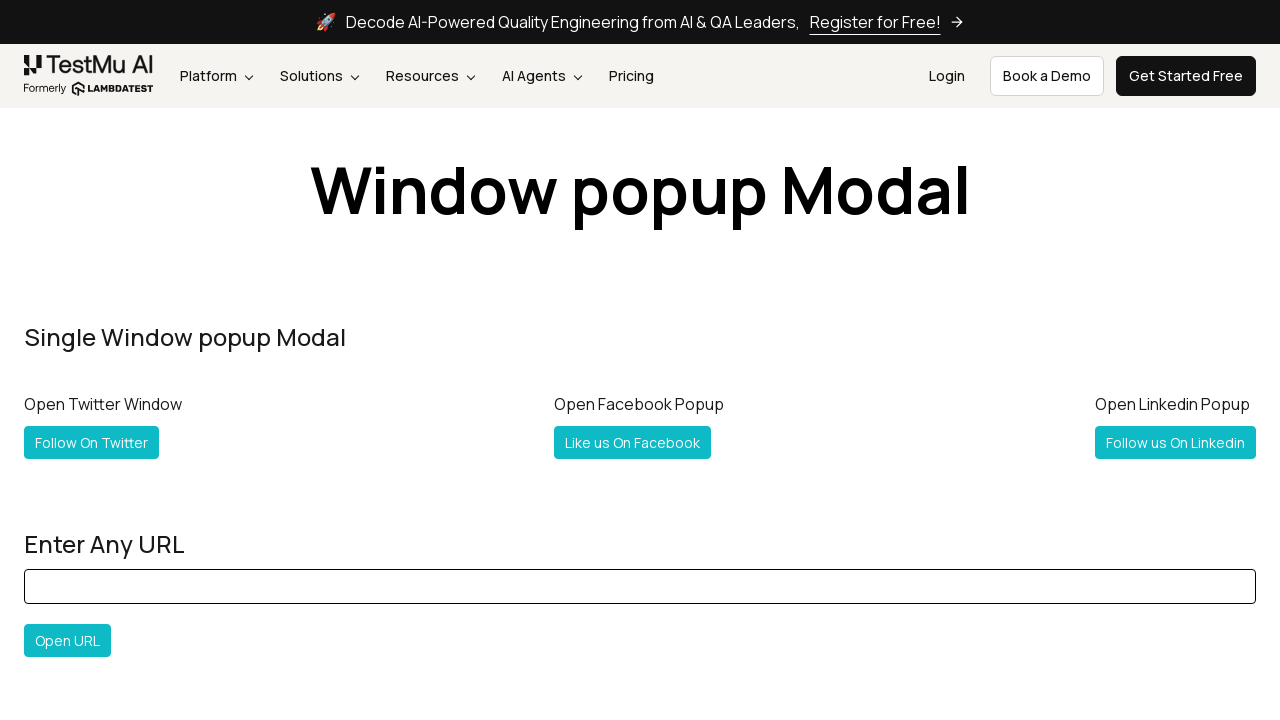

Clicked button to open multiple popup windows at (122, 360) on #followboth
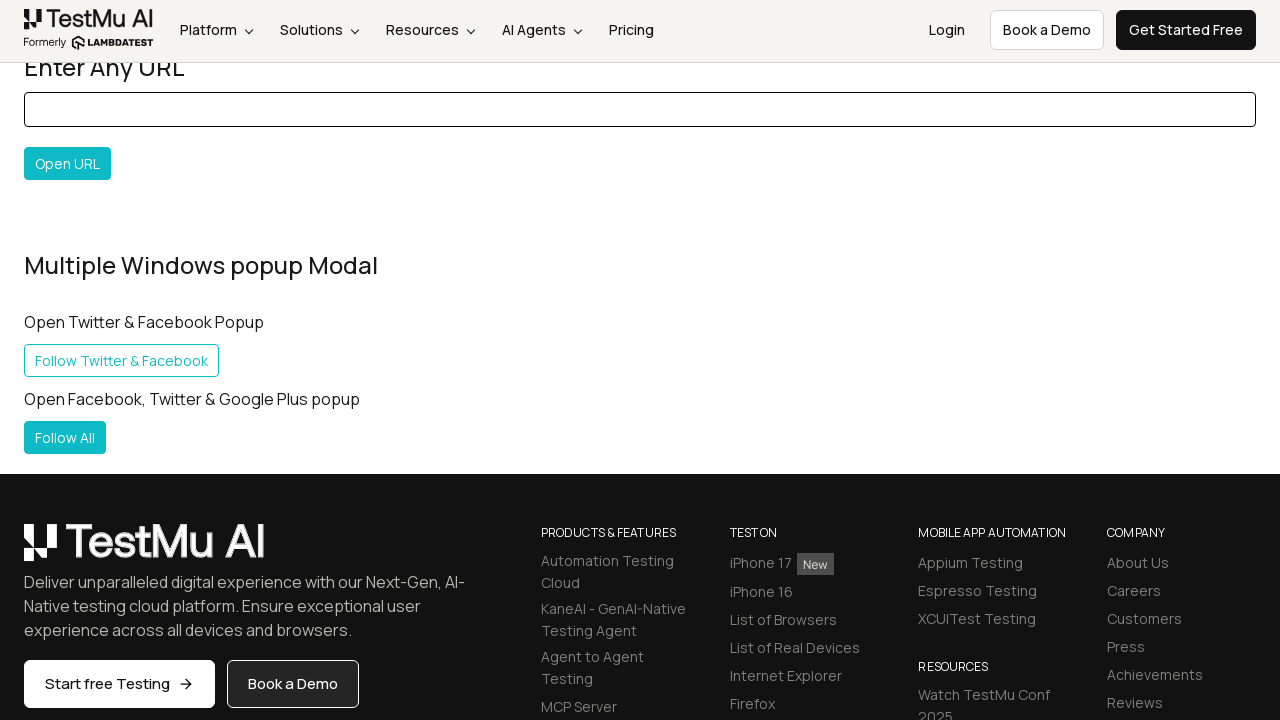

Captured new popup window
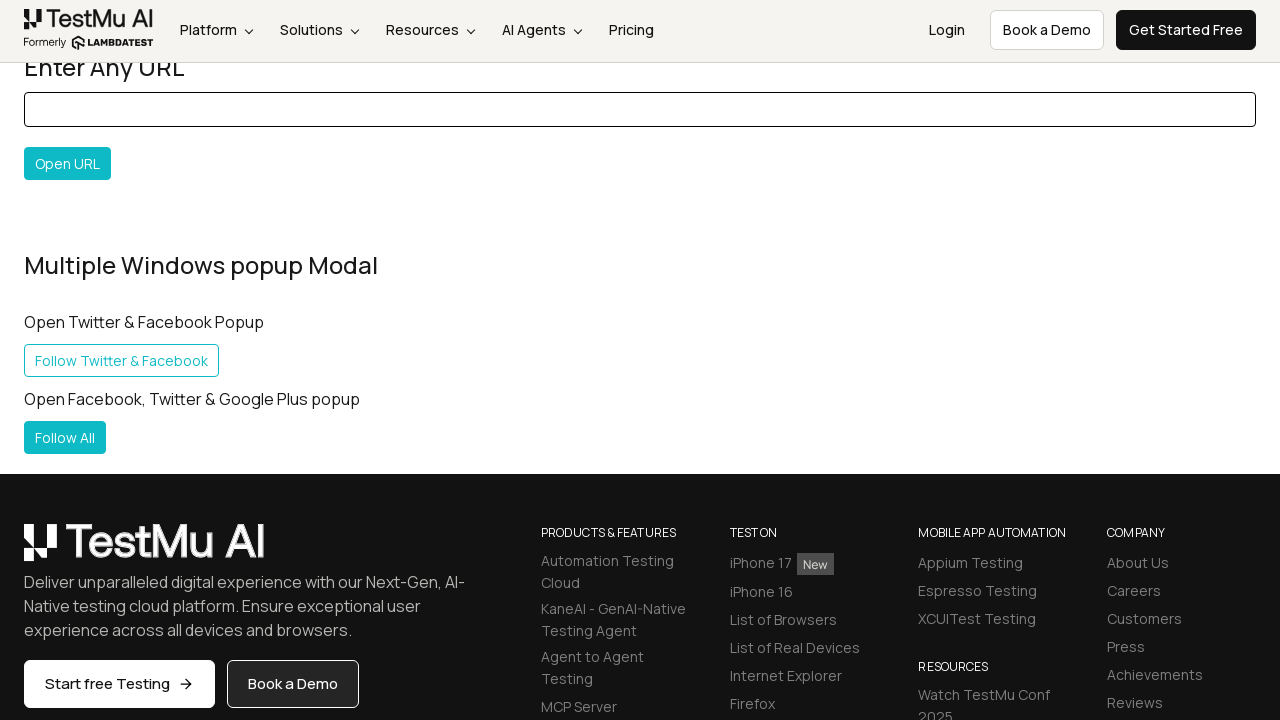

Waited for popup windows to fully load
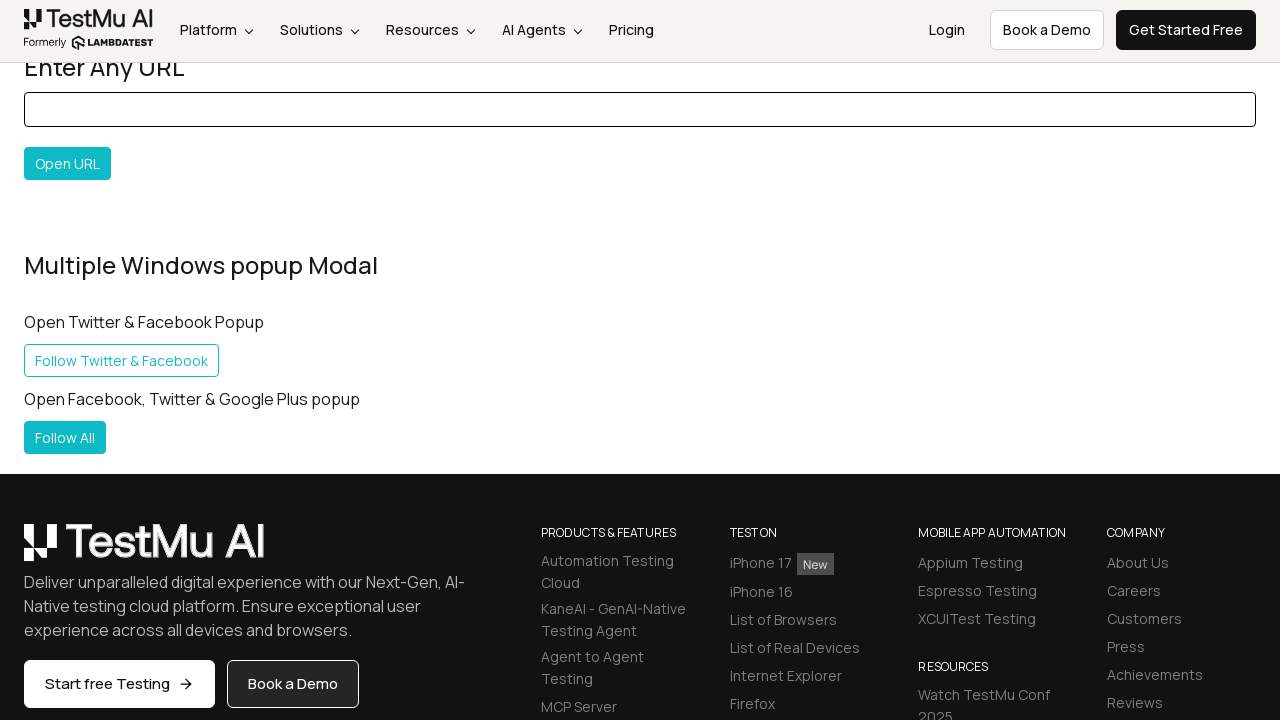

Retrieved all open pages in context
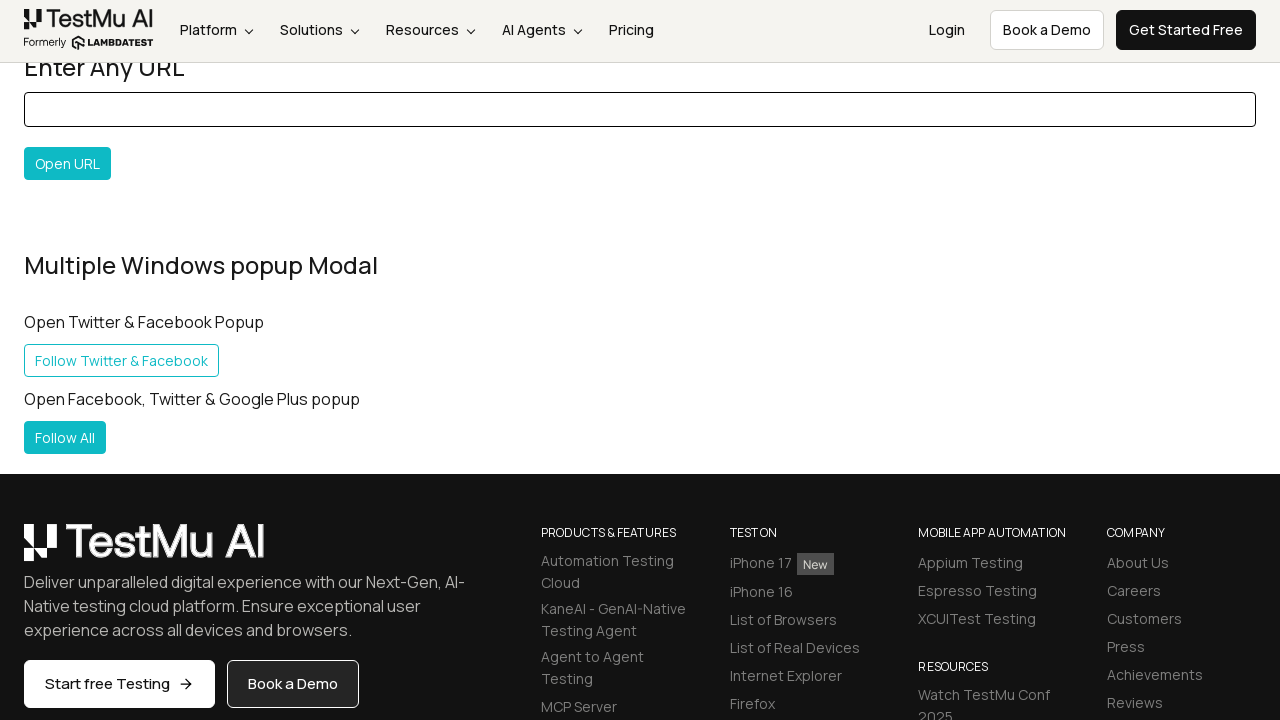

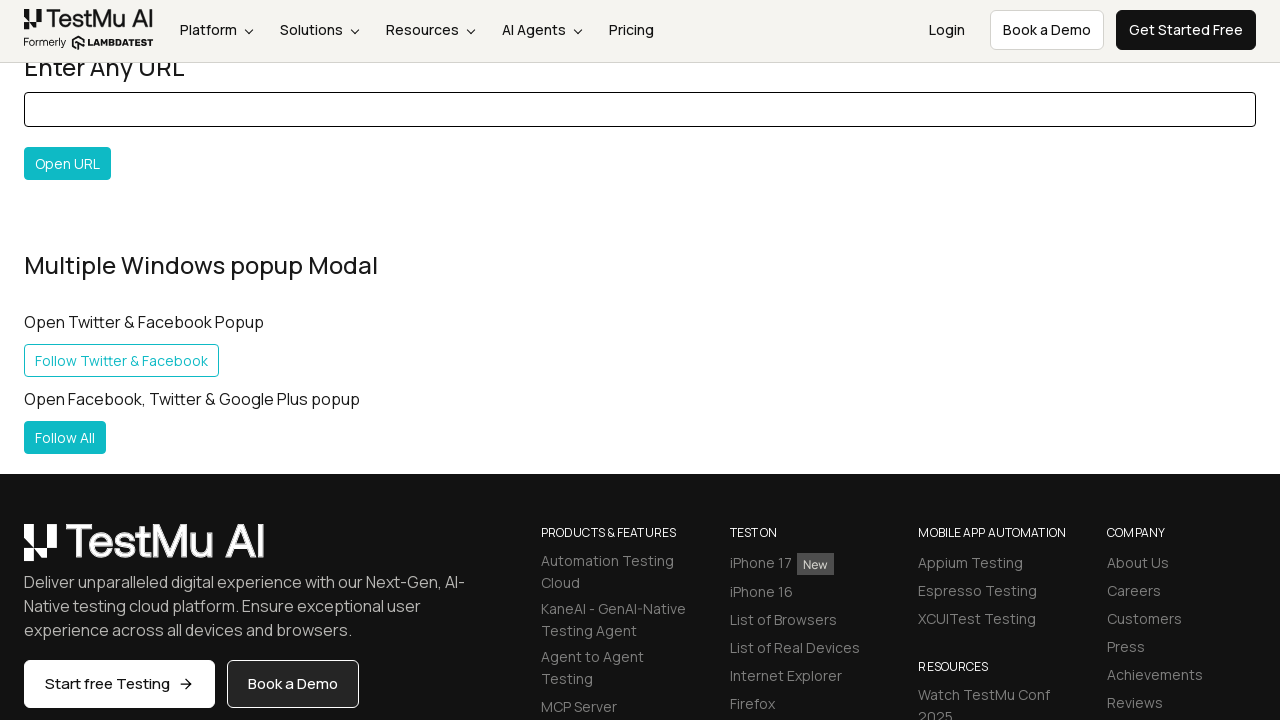